Tests multiplication with one as the multiplier

Starting URL: https://testsheepnz.github.io/BasicCalculator.html

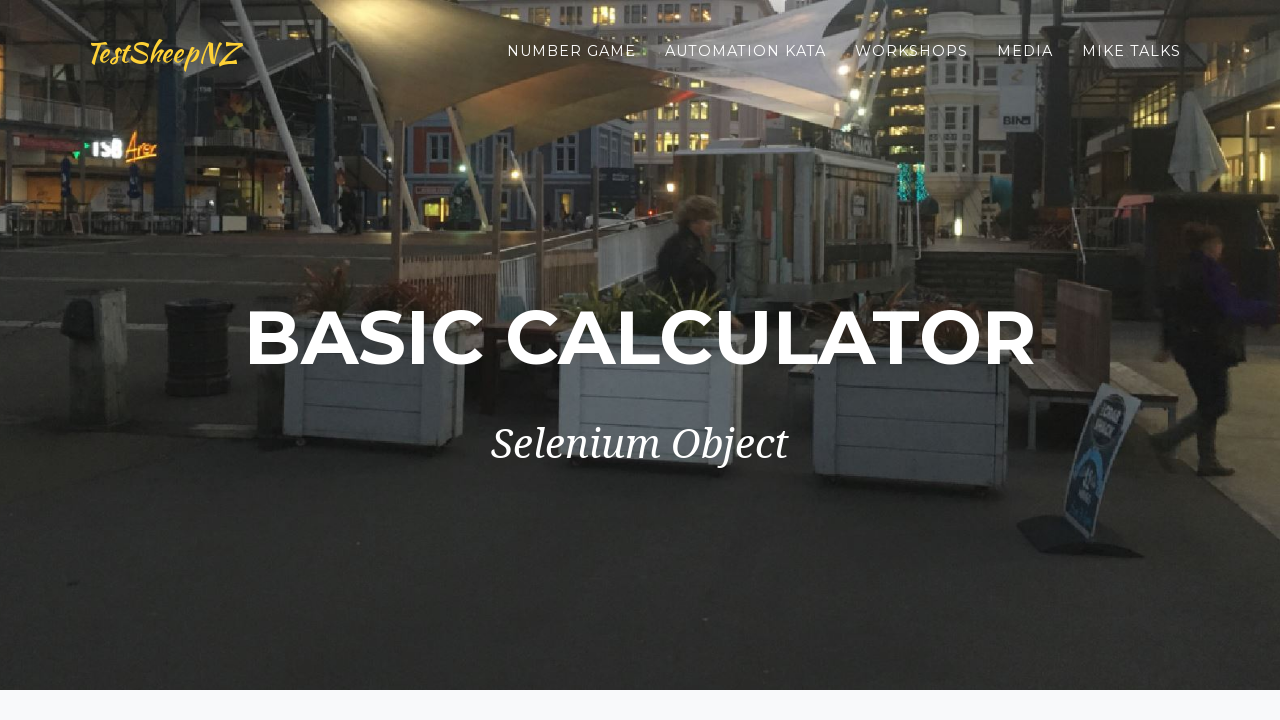

Entered first number 16 in number1Field on #number1Field
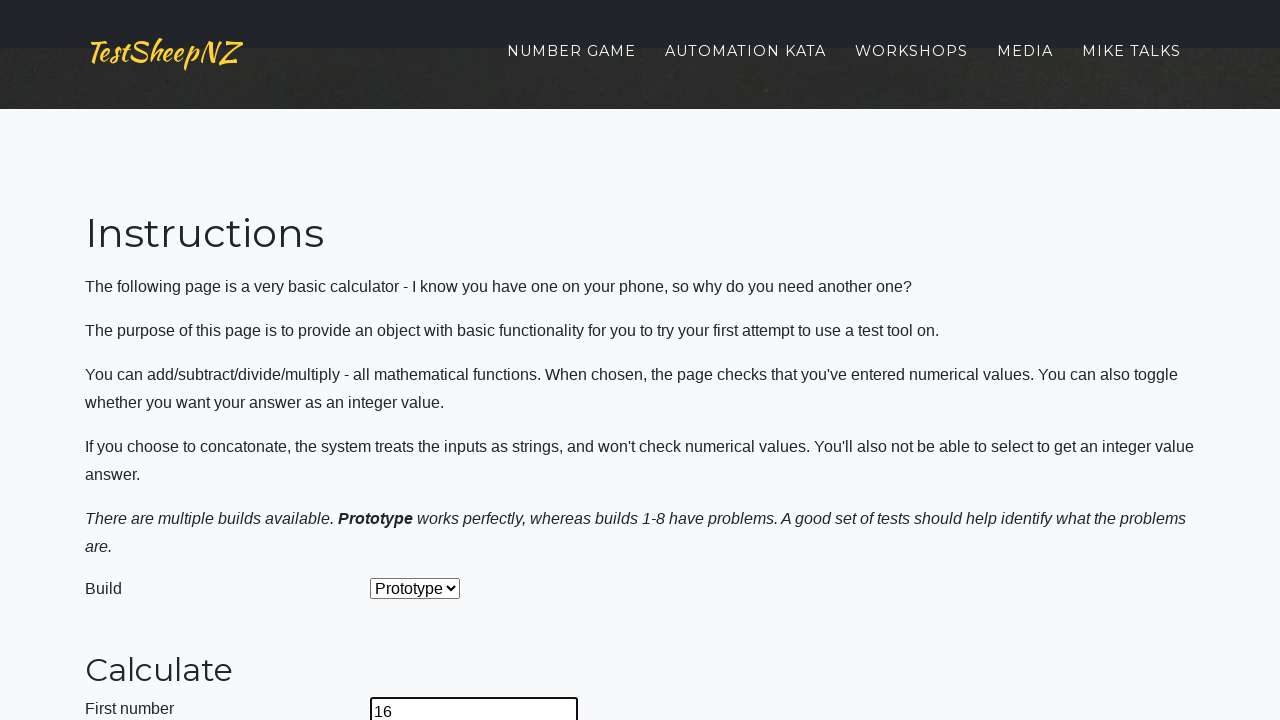

Entered second number 1 in number2Field on #number2Field
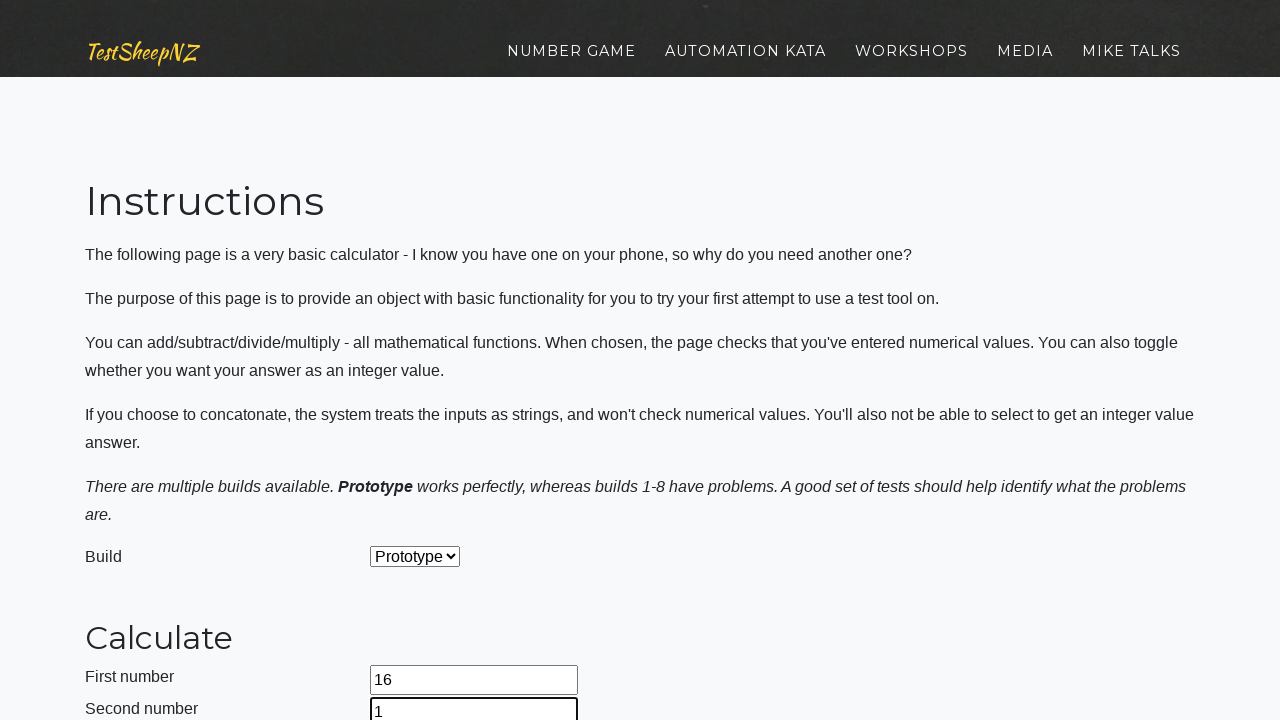

Selected Multiply operation from dropdown on #selectOperationDropdown
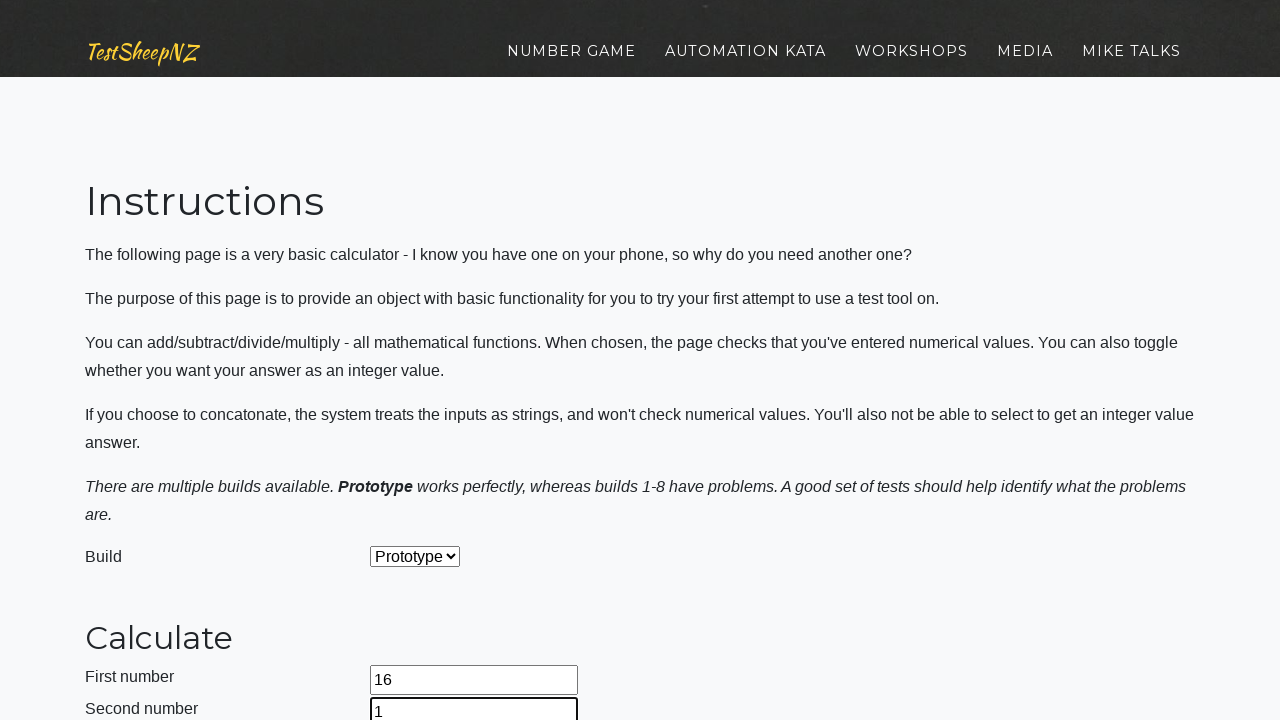

Clicked calculate button at (422, 361) on #calculateButton
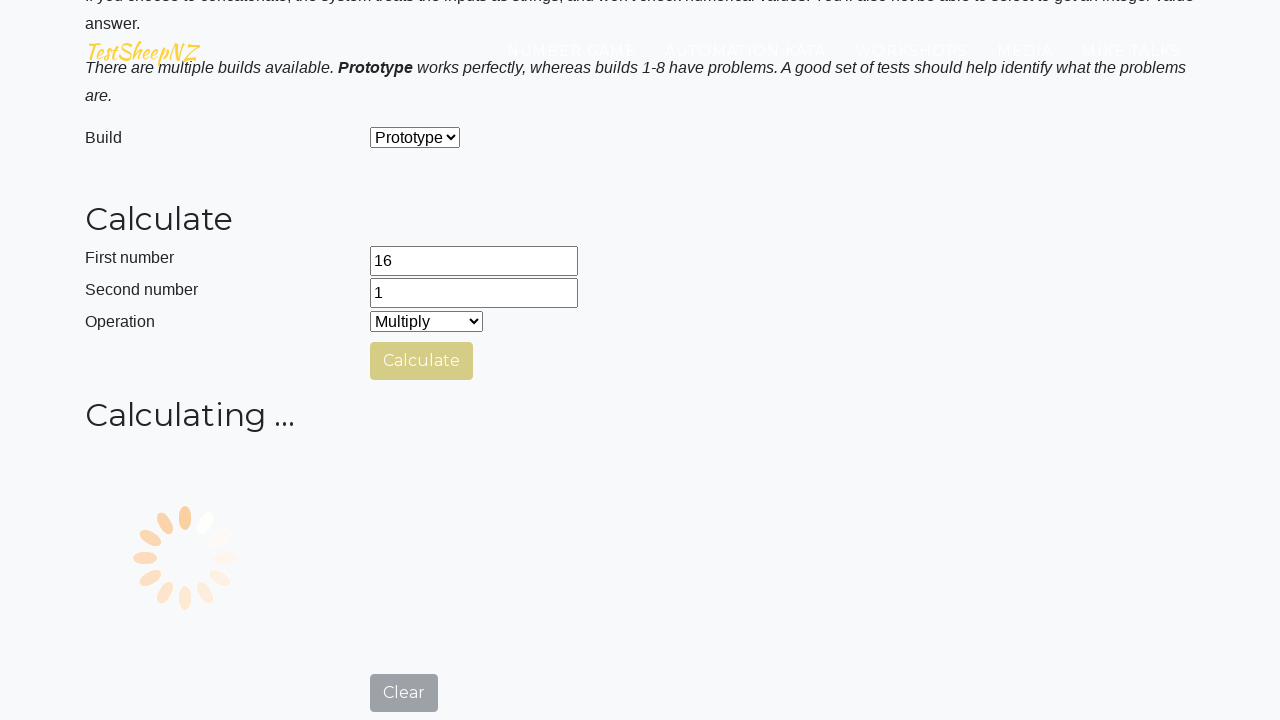

Result field appeared after calculation
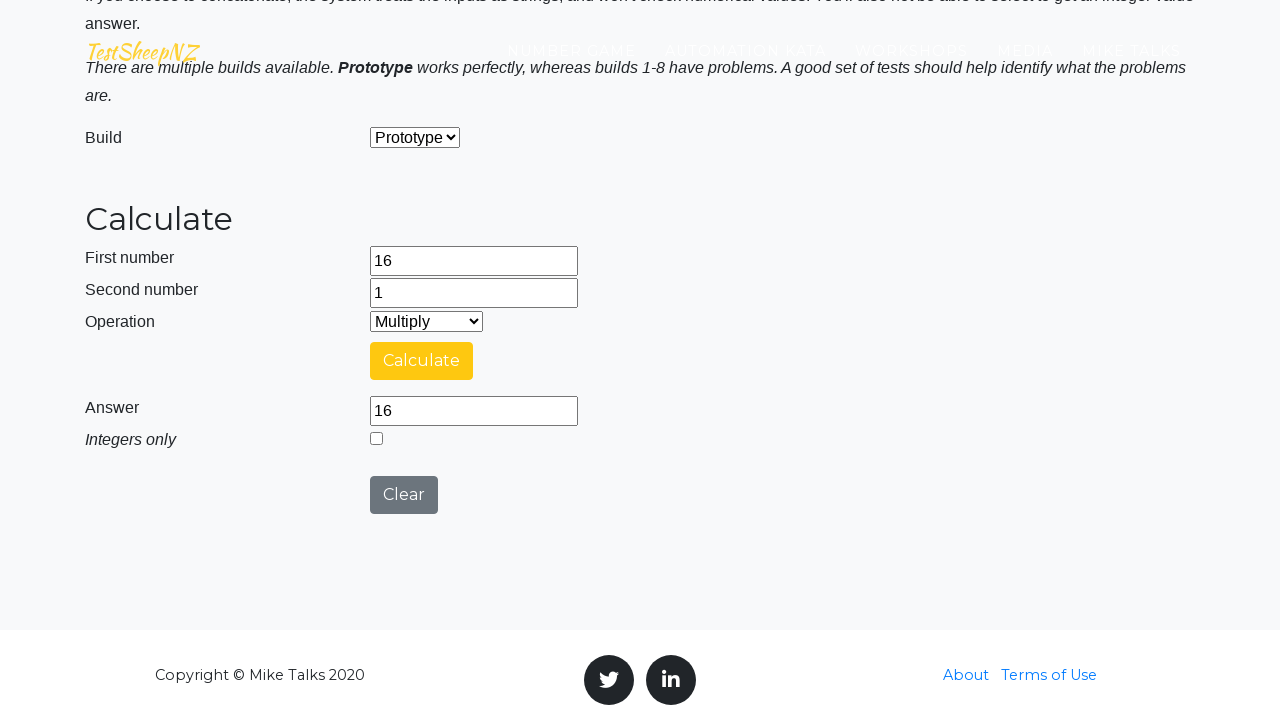

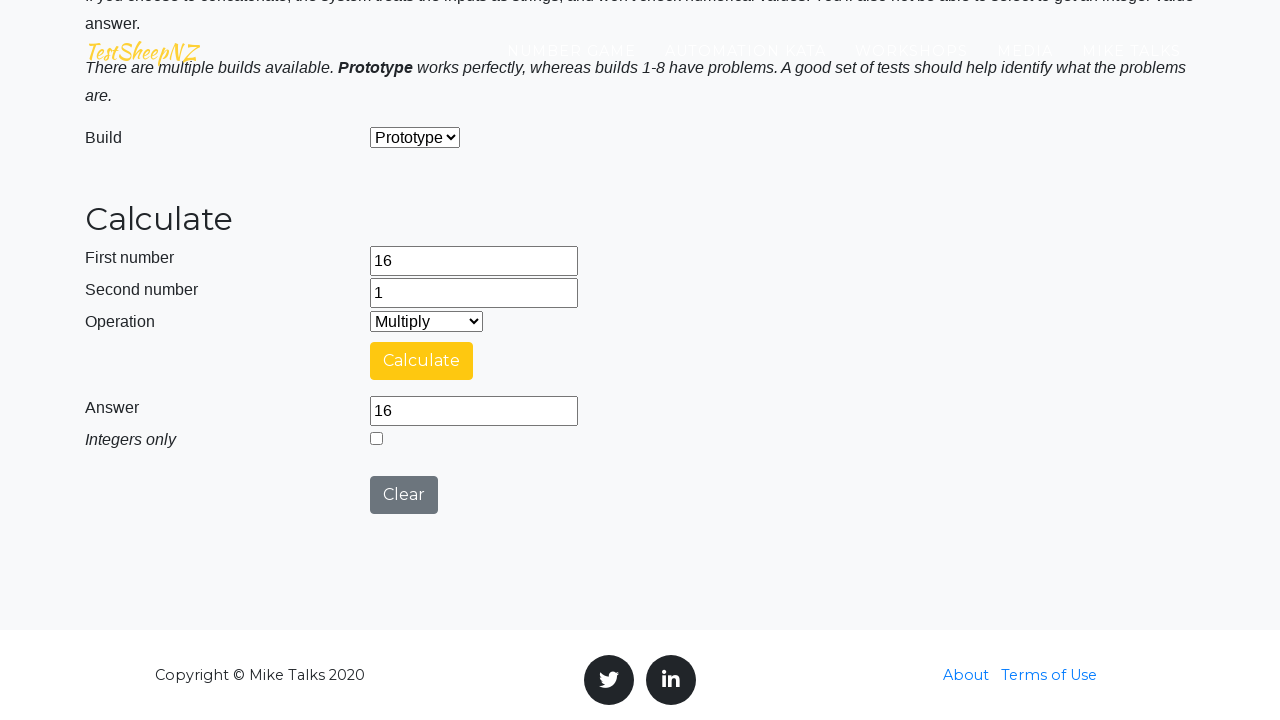